Tests date selection functionality on SpiceJet airline website by selecting departure and return dates from the calendar widget

Starting URL: https://www.spicejet.com/

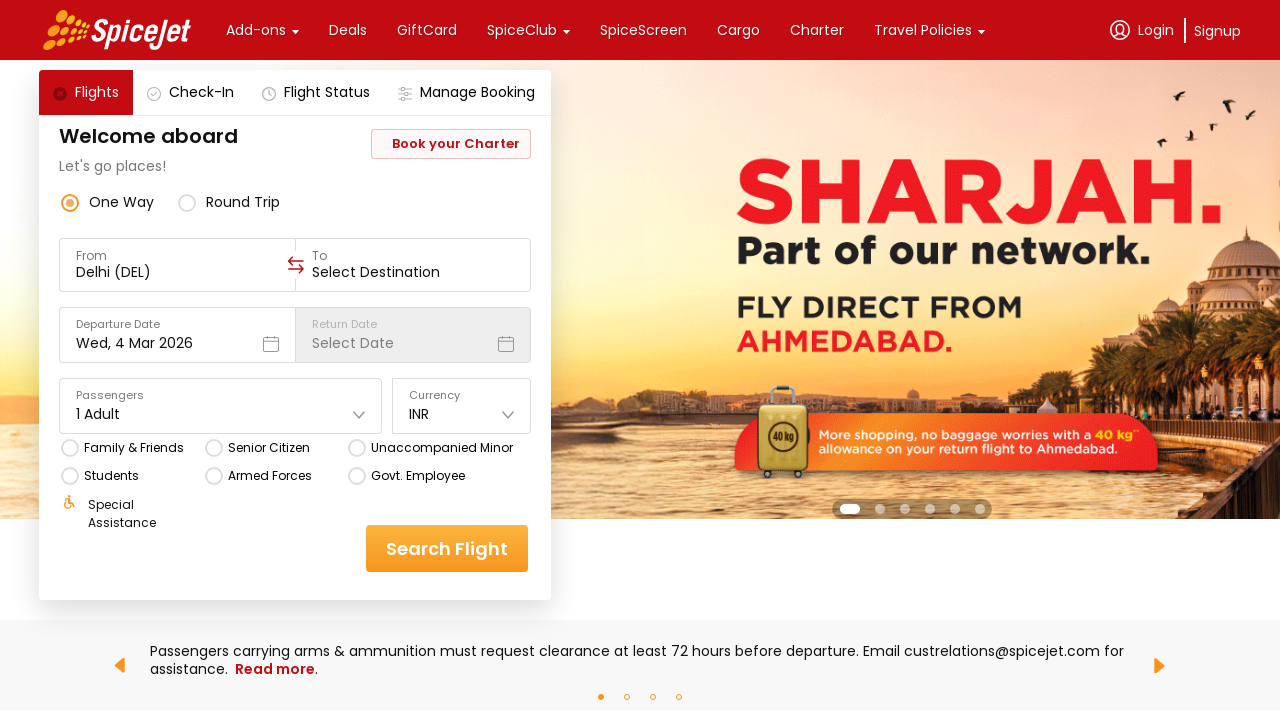

Clicked on departure date dropdown to open calendar at (177, 335) on [data-testid='departure-date-dropdown-label-test-id']
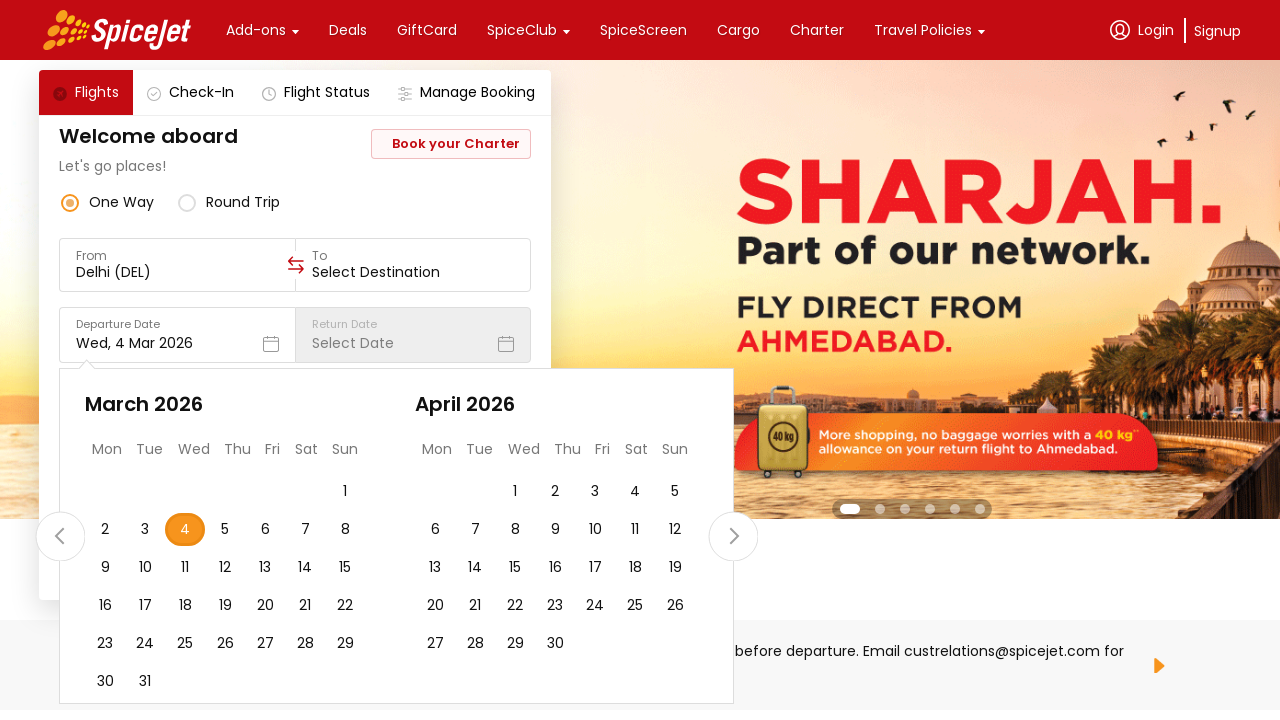

Calendar widget loaded and became visible
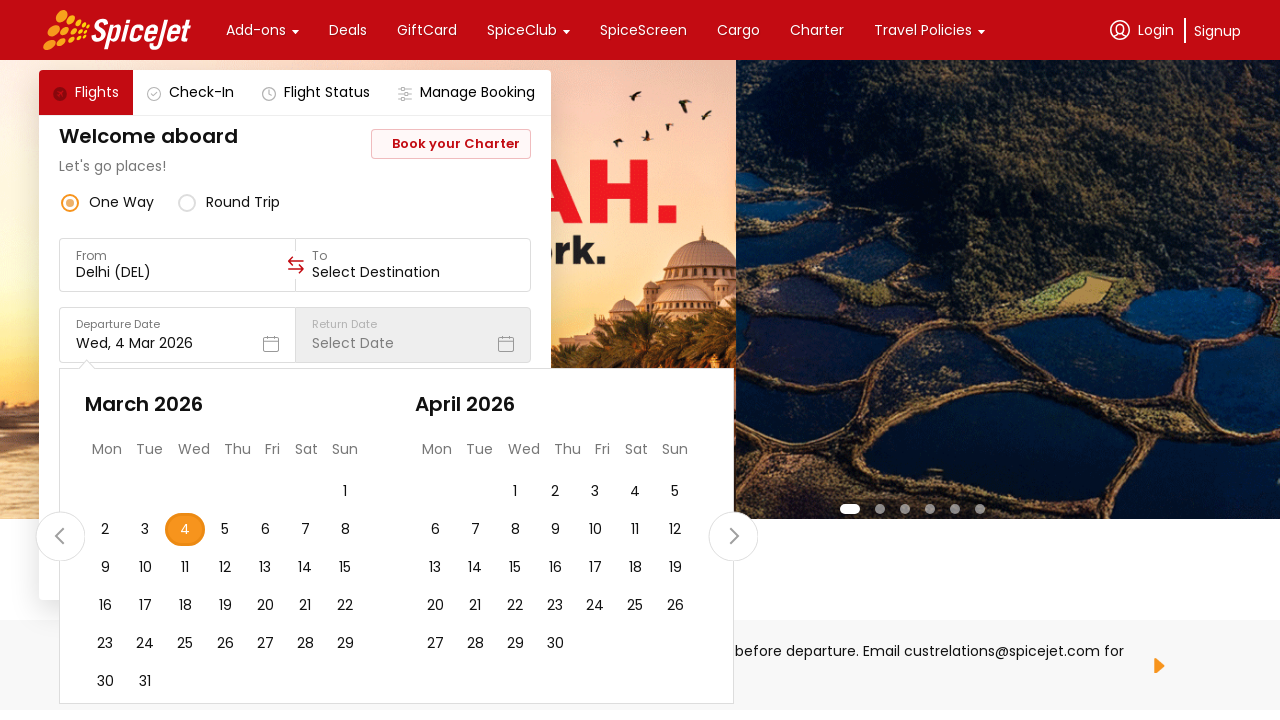

Selected departure date (day 30) at (105, 682) on [data-testid='undefined-calendar-day-30']
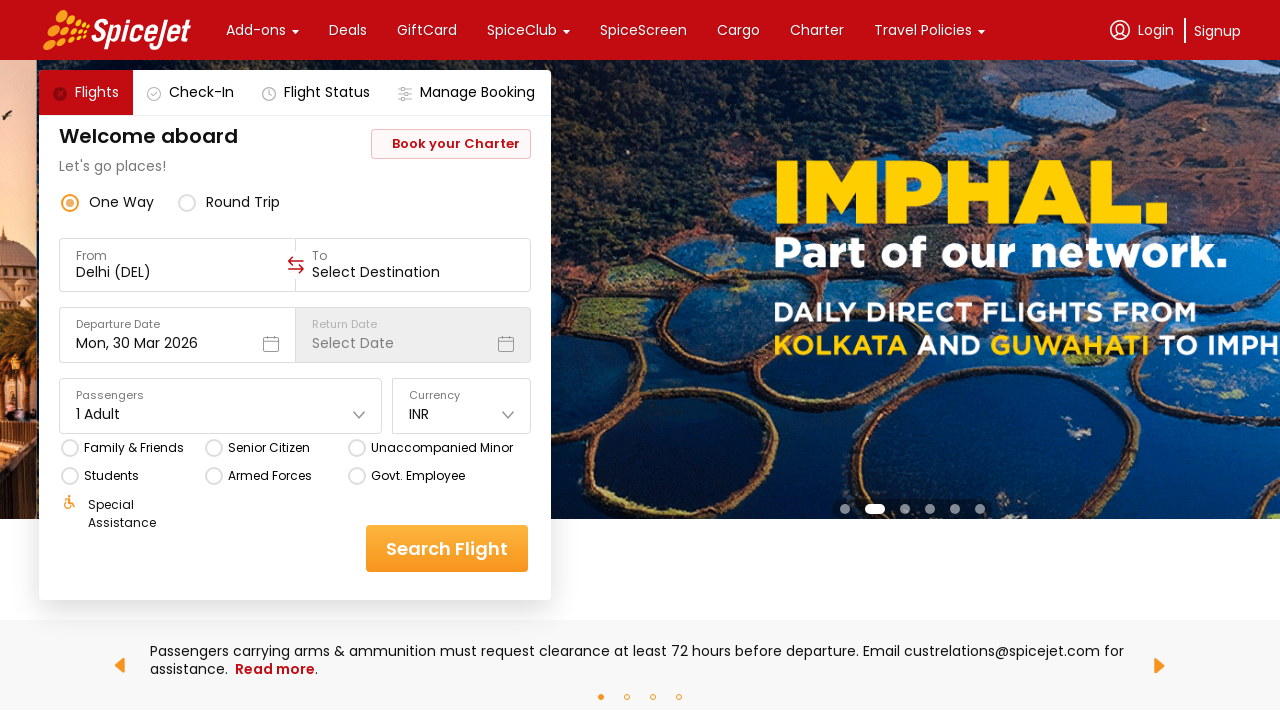

Clicked on date dropdown again to select return date at (177, 335) on [data-testid='departure-date-dropdown-label-test-id']
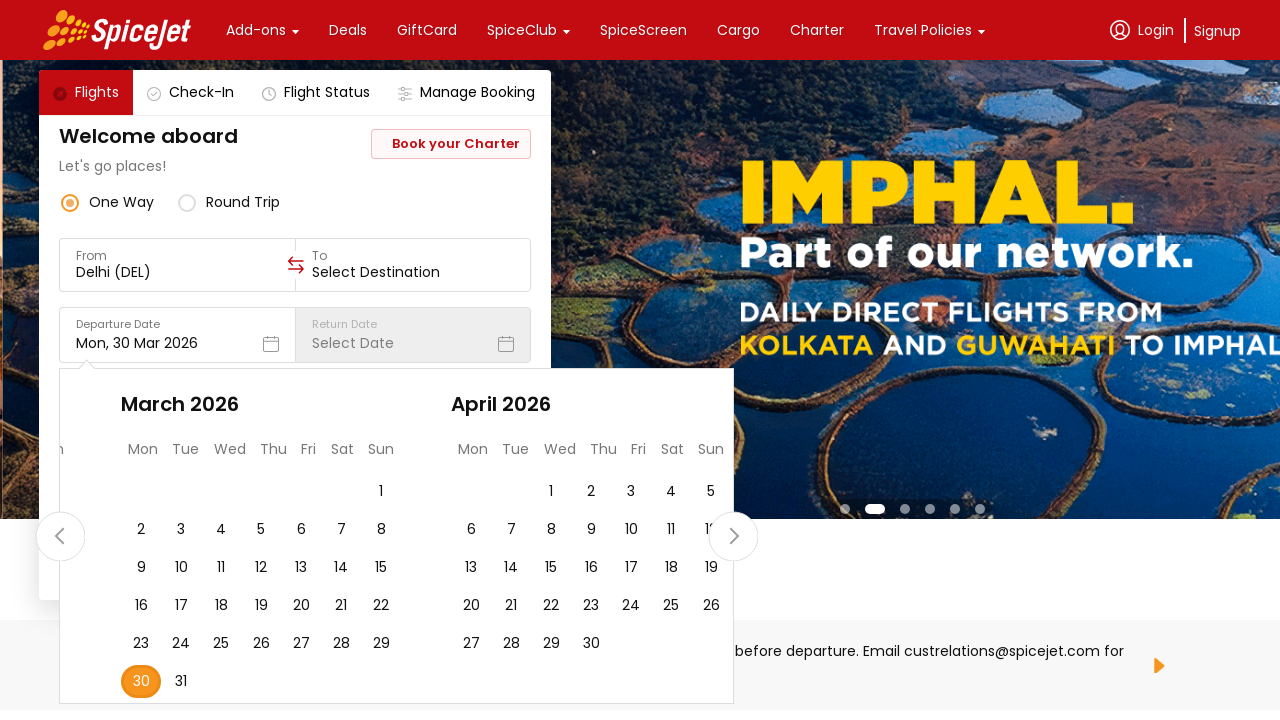

Calendar widget loaded again for return date selection
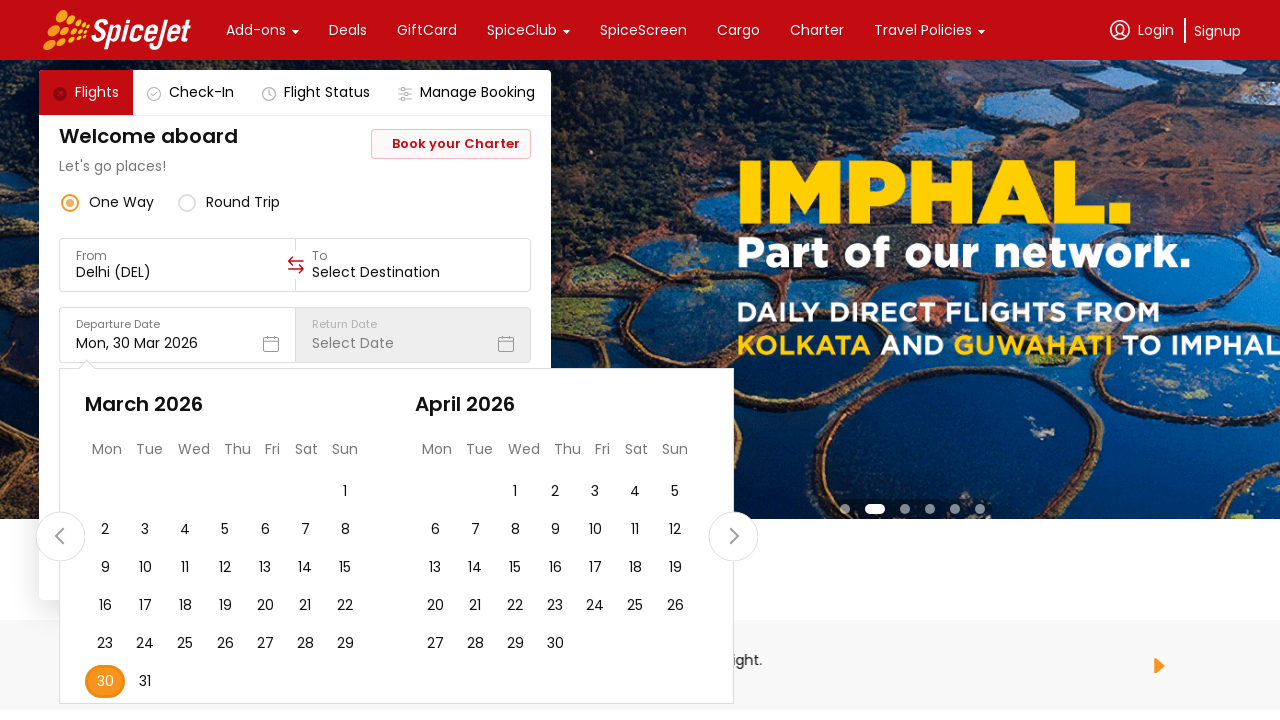

Selected return date (day 29) at (345, 644) on [data-testid='undefined-calendar-day-29']
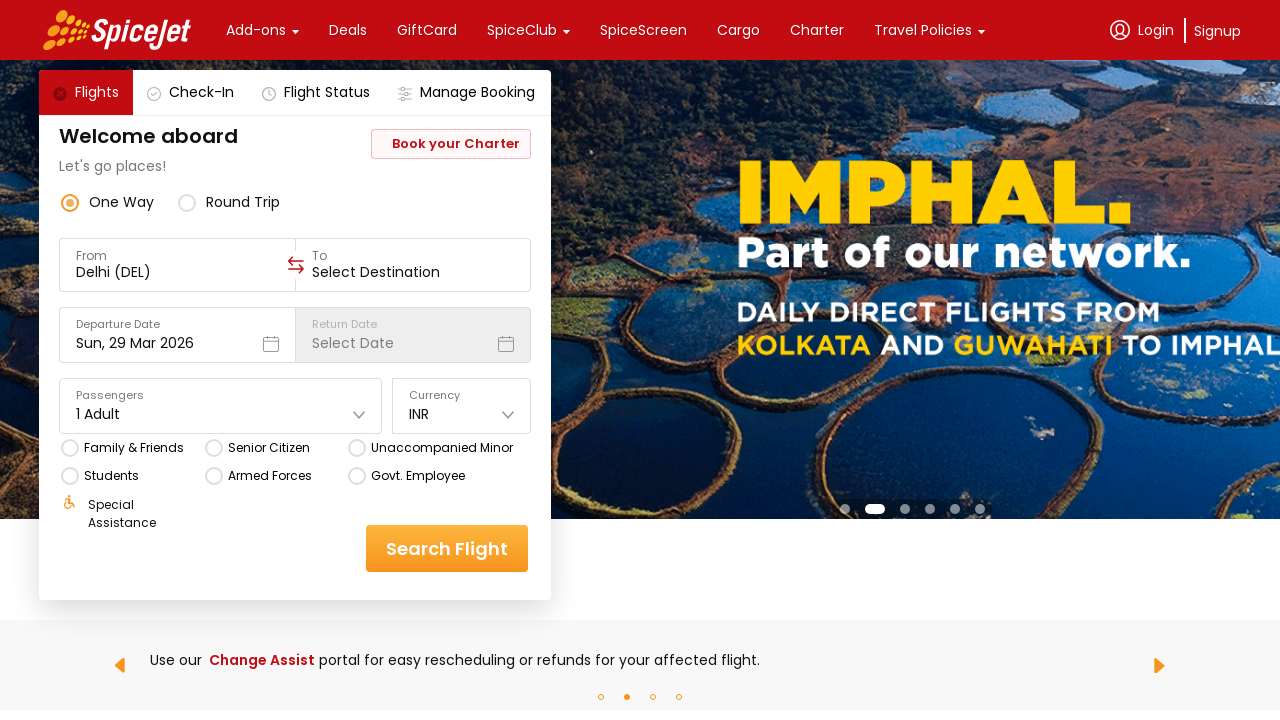

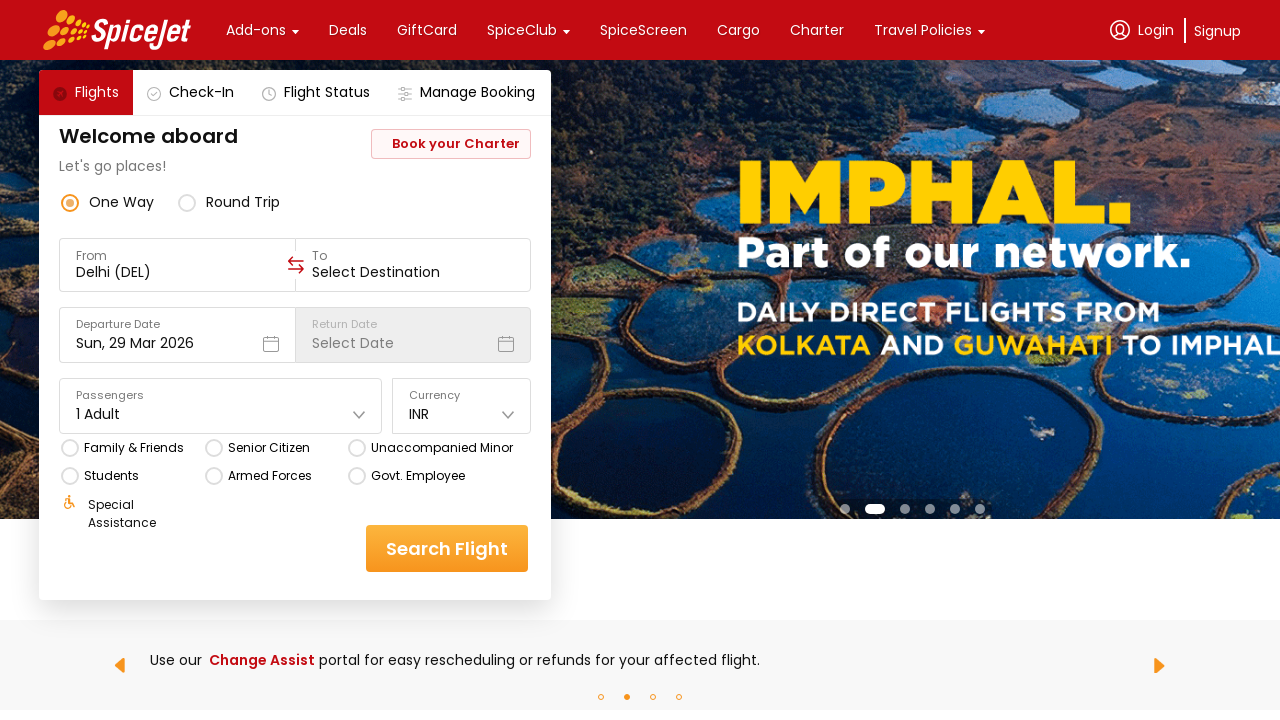